Navigates to BrowserStack homepage and clicks the "Get started free" button to access the signup page

Starting URL: https://www.browserstack.com/

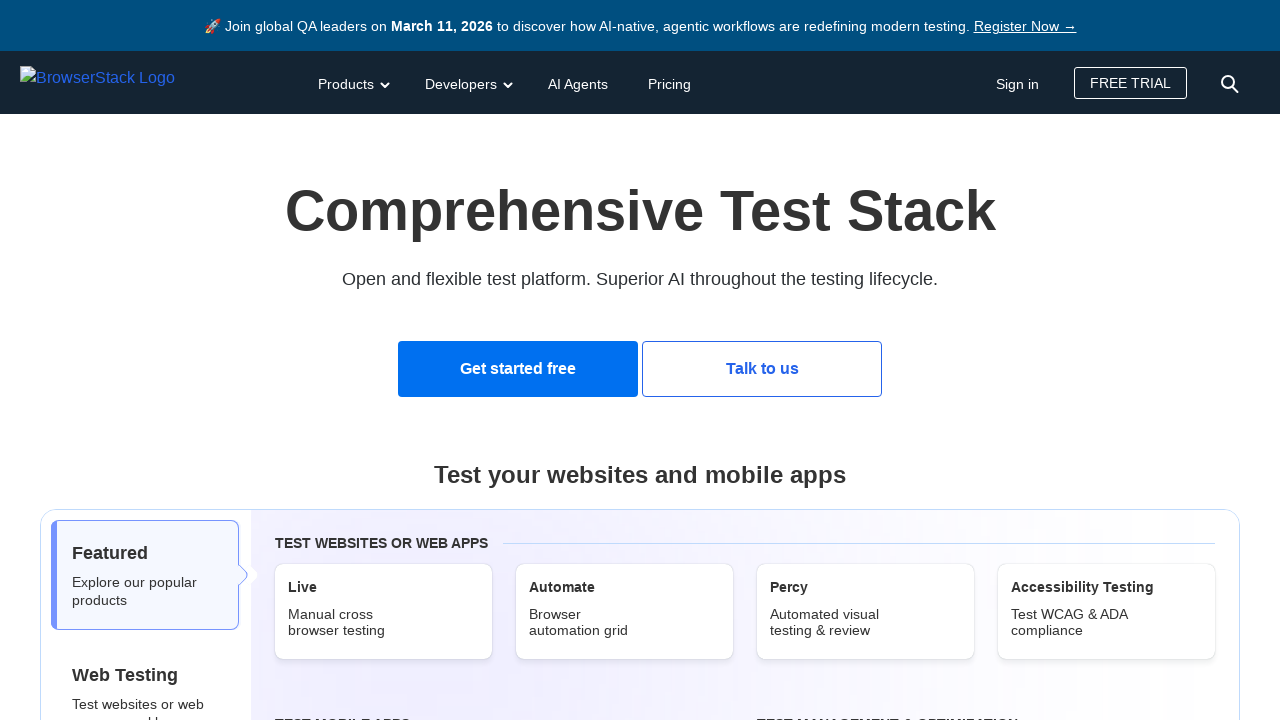

Navigated to BrowserStack homepage
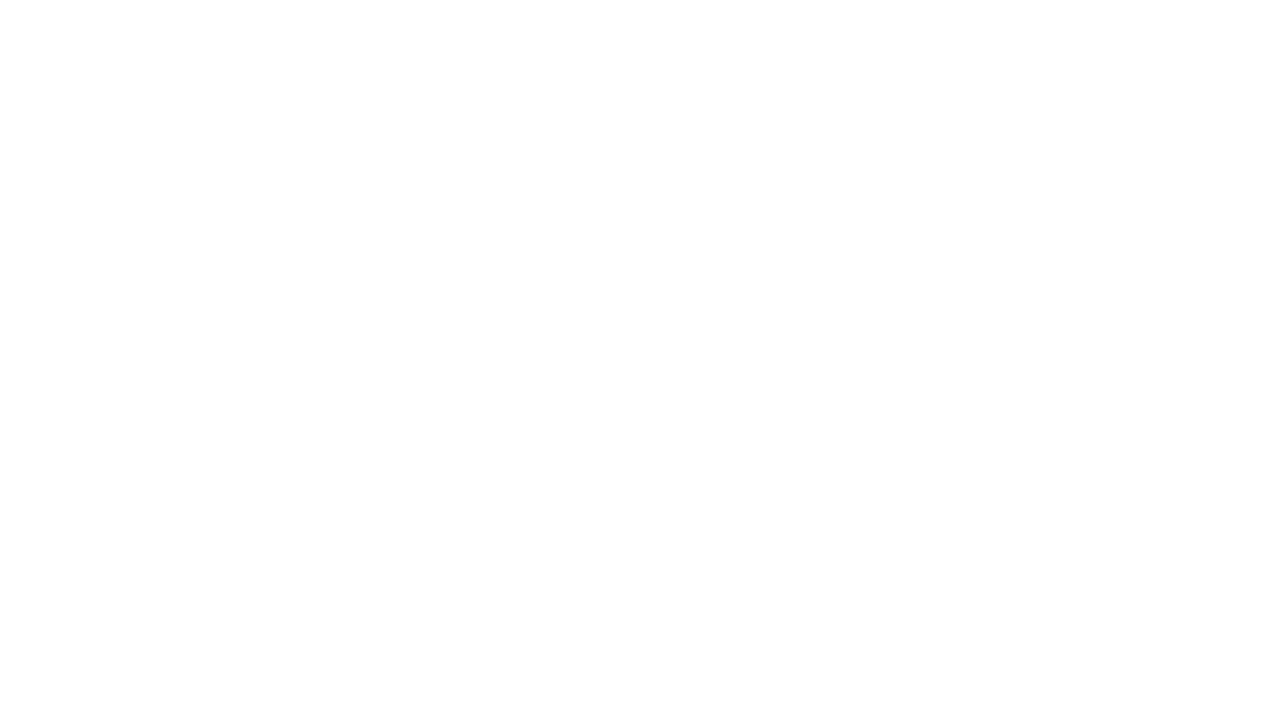

Clicked the 'Get started free' button to access the signup page at (518, 369) on text=Get started free
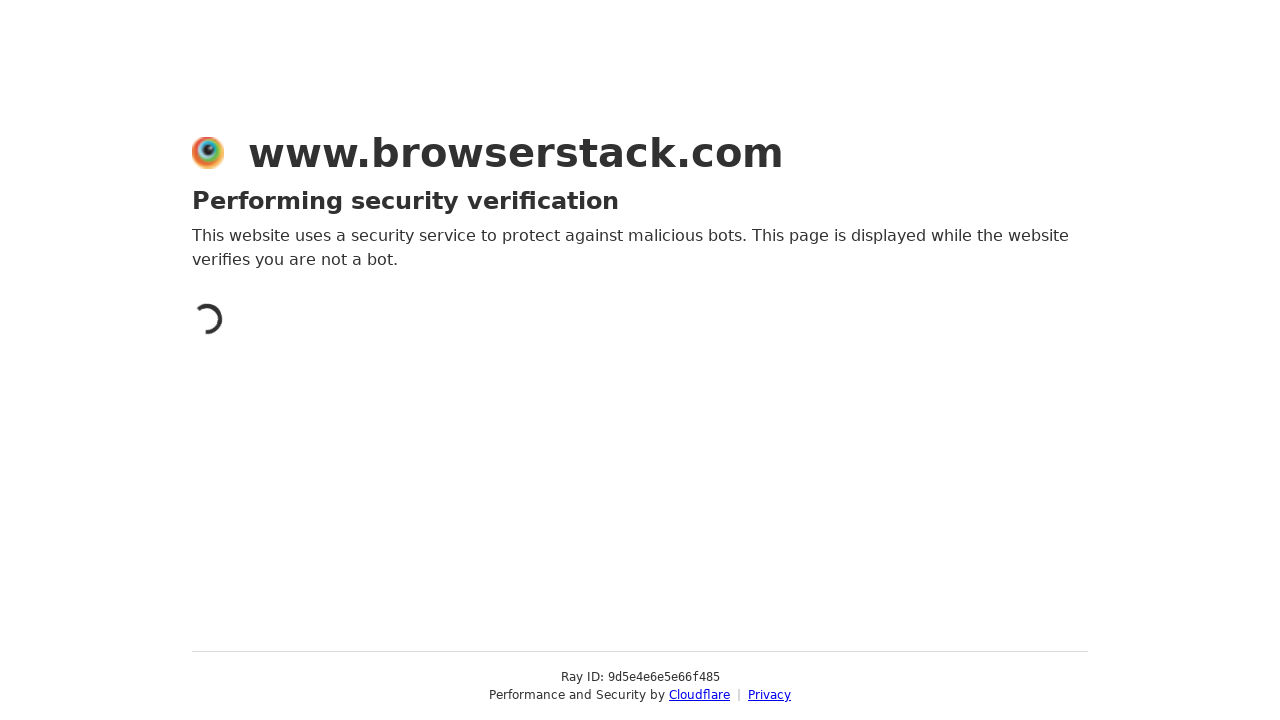

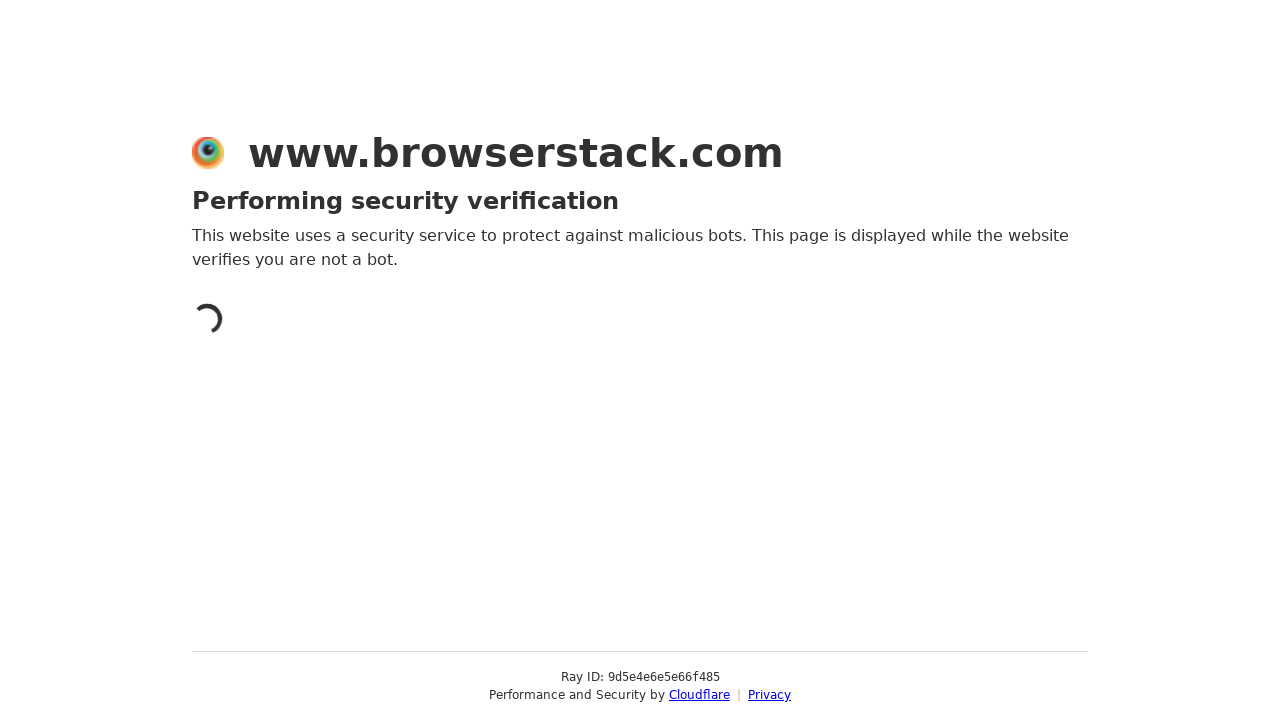